Tests the Selenium homepage by navigating to it, reading the body text content, and maximizing the browser window.

Starting URL: https://selenium.dev/

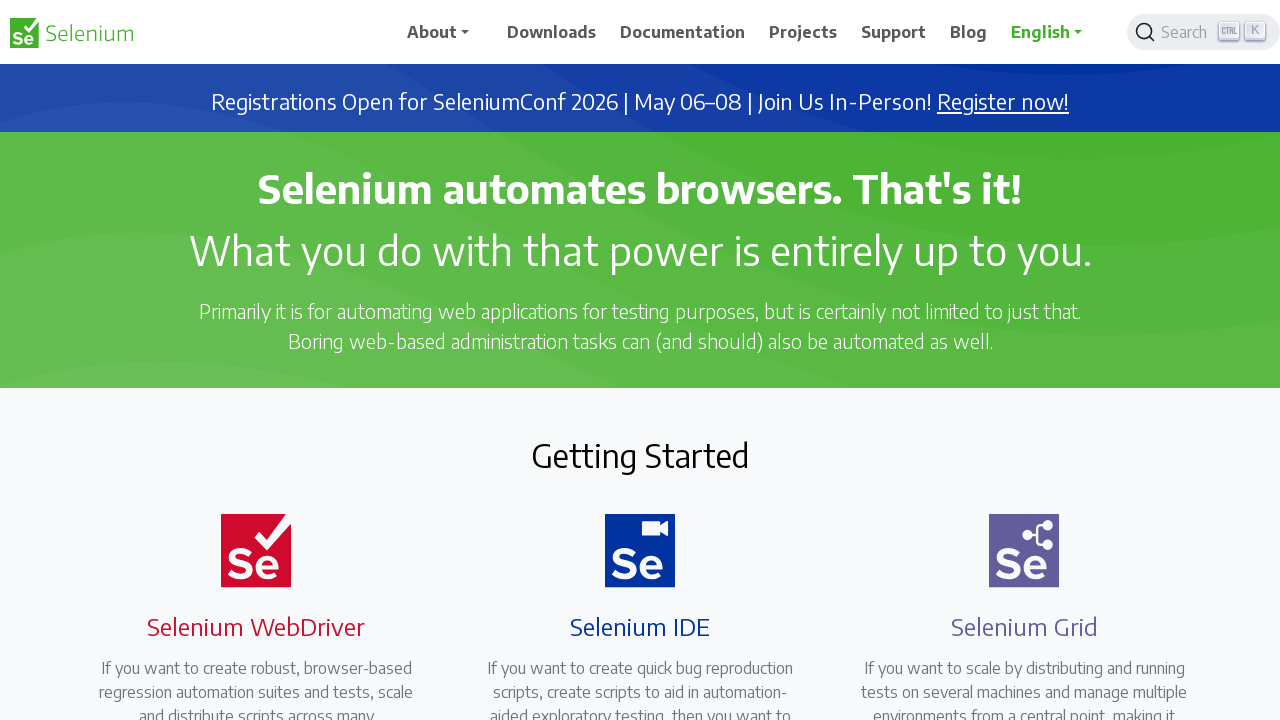

Navigated to Selenium homepage at https://selenium.dev/
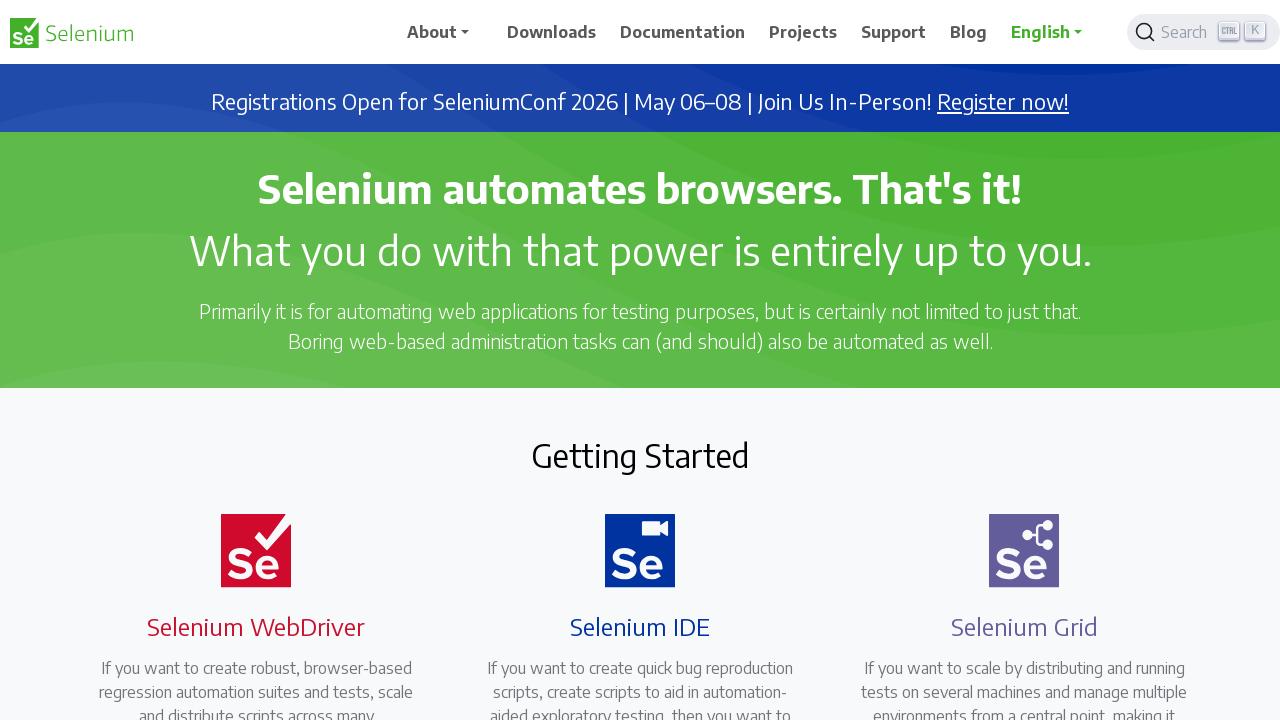

Page loaded with domcontentloaded state
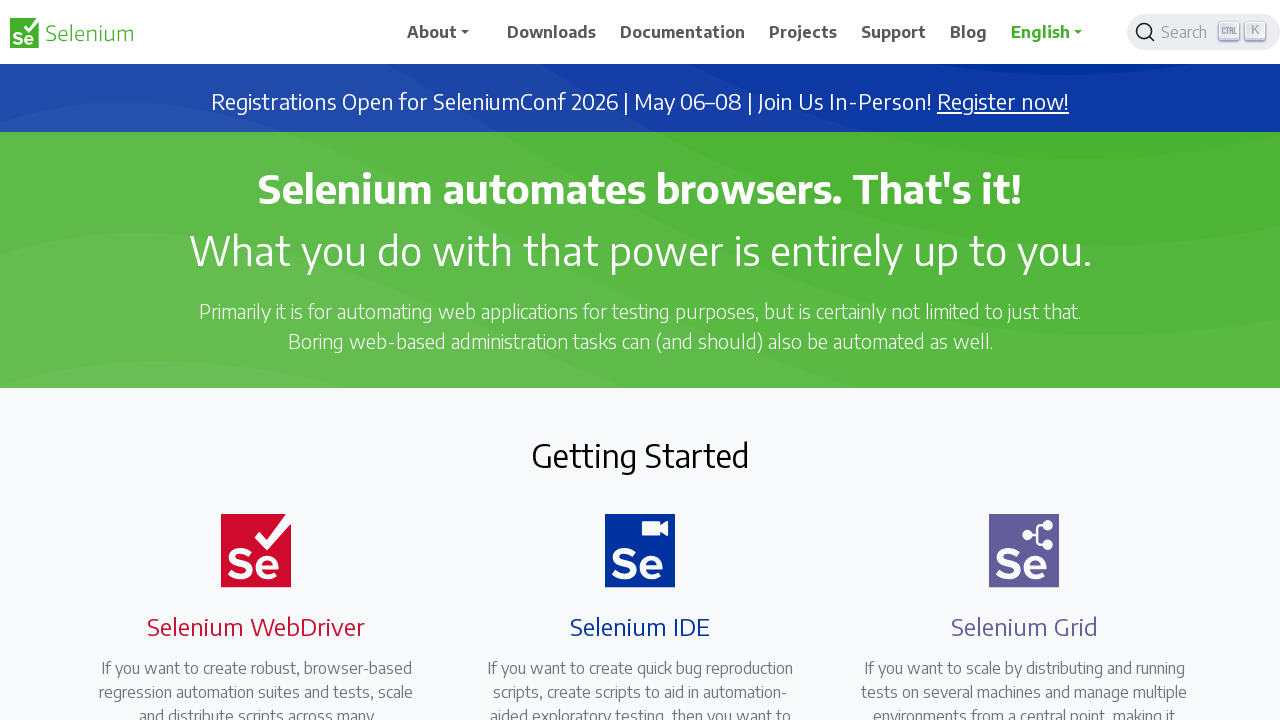

Read body text content: .cls-1{fill:#43b02a}Selenium logo green

AboutAbout Selenium
Structure and Governance
Events
Ecosyst...
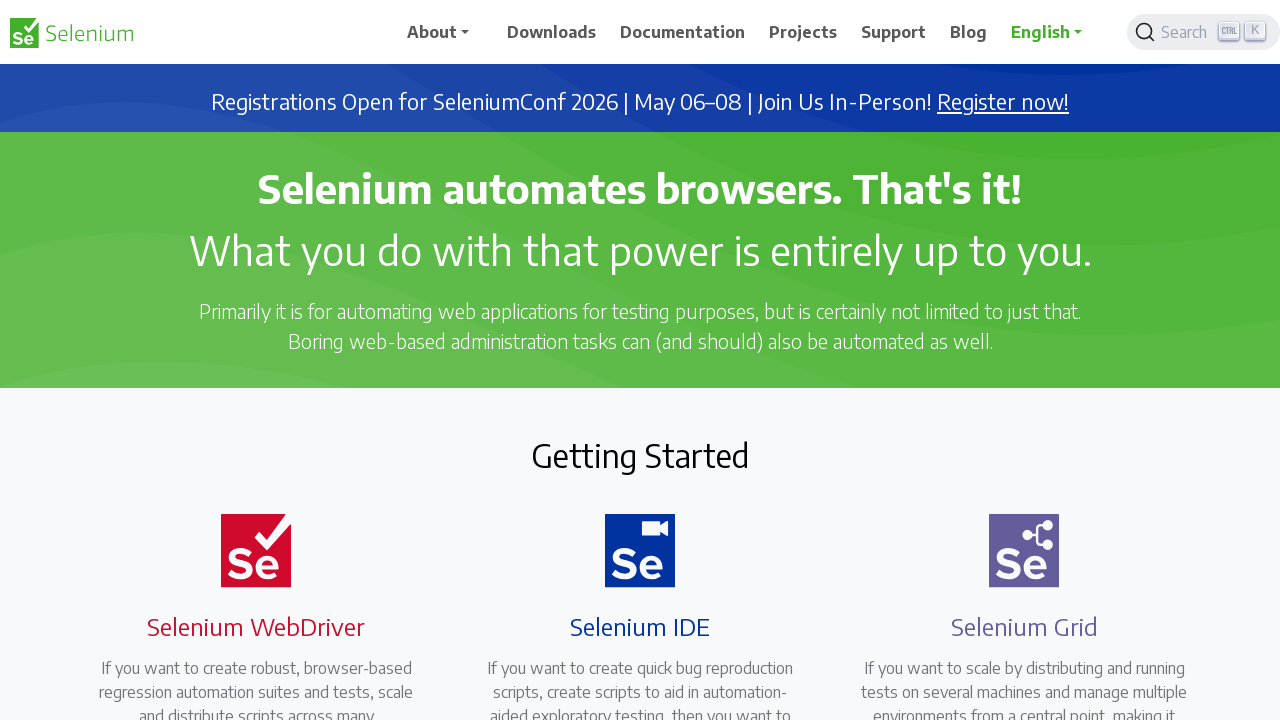

Set browser viewport to 1920x1080 (maximized)
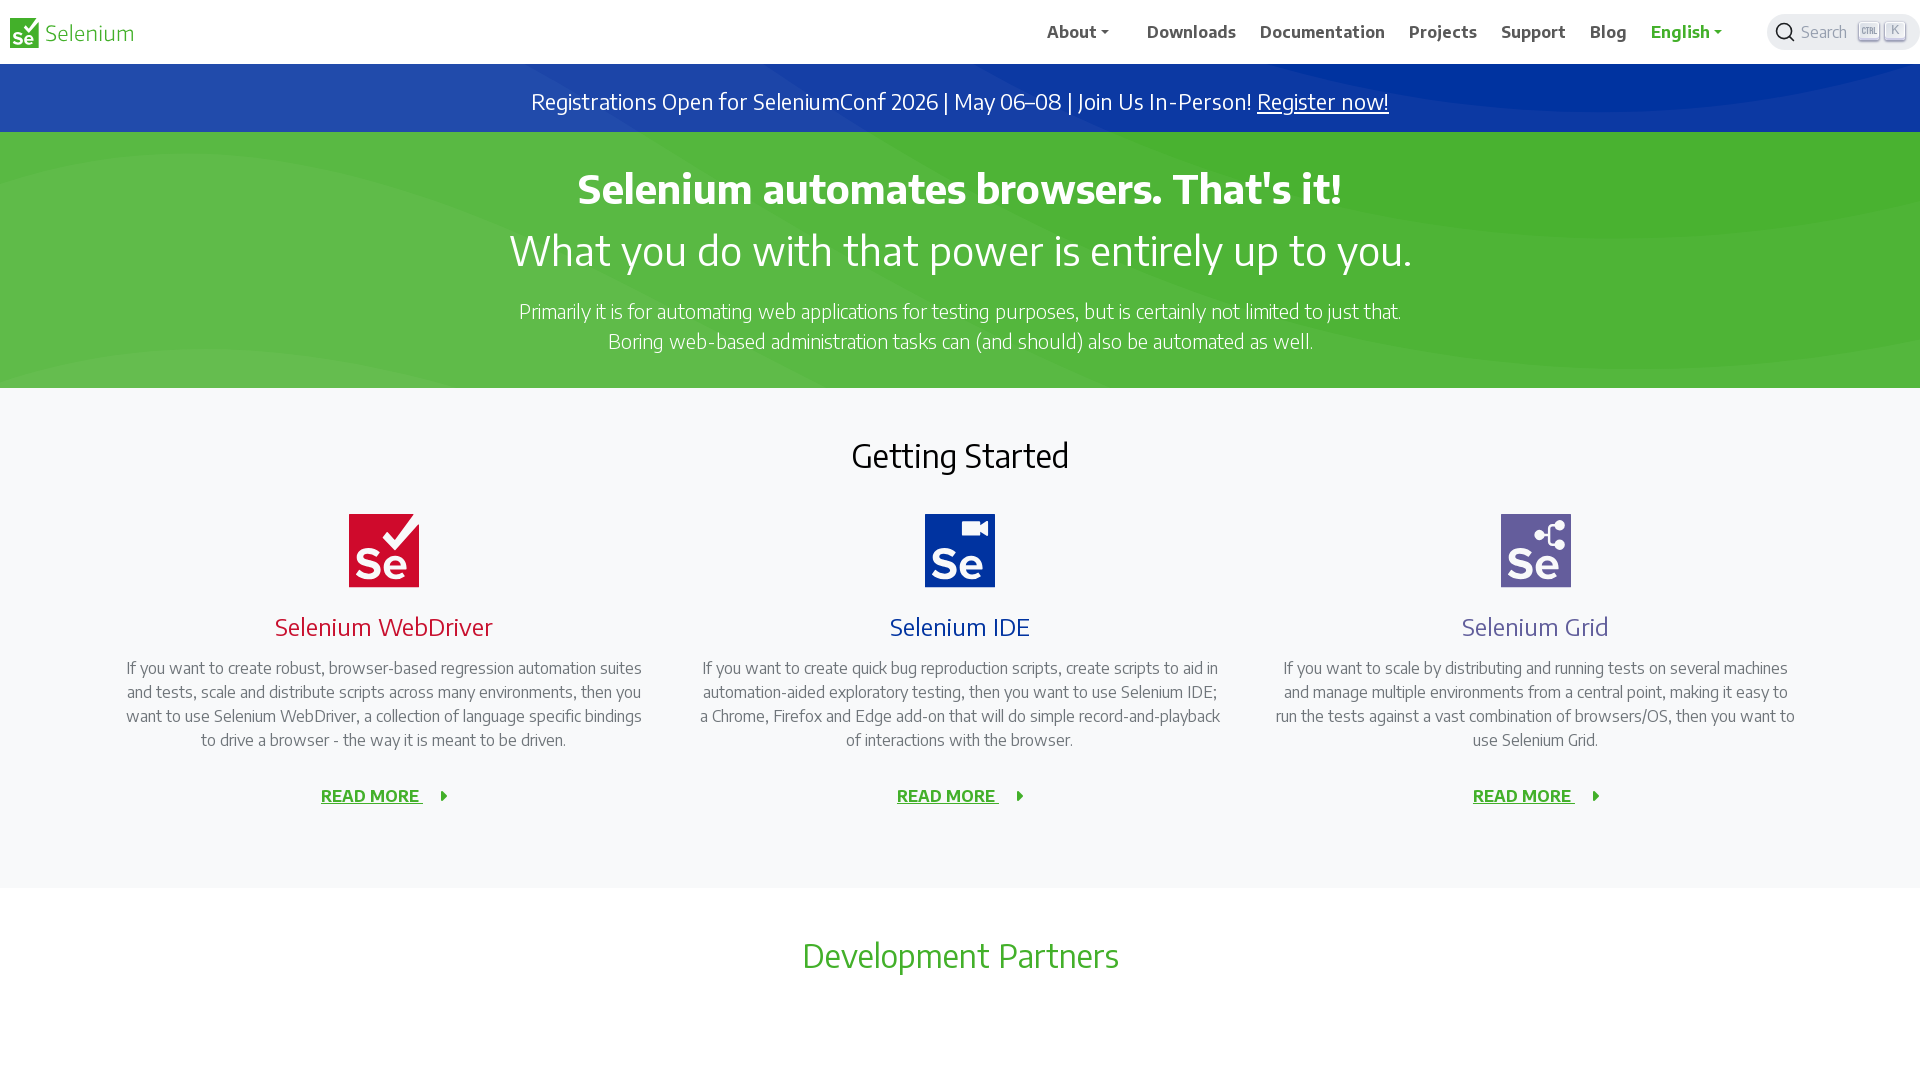

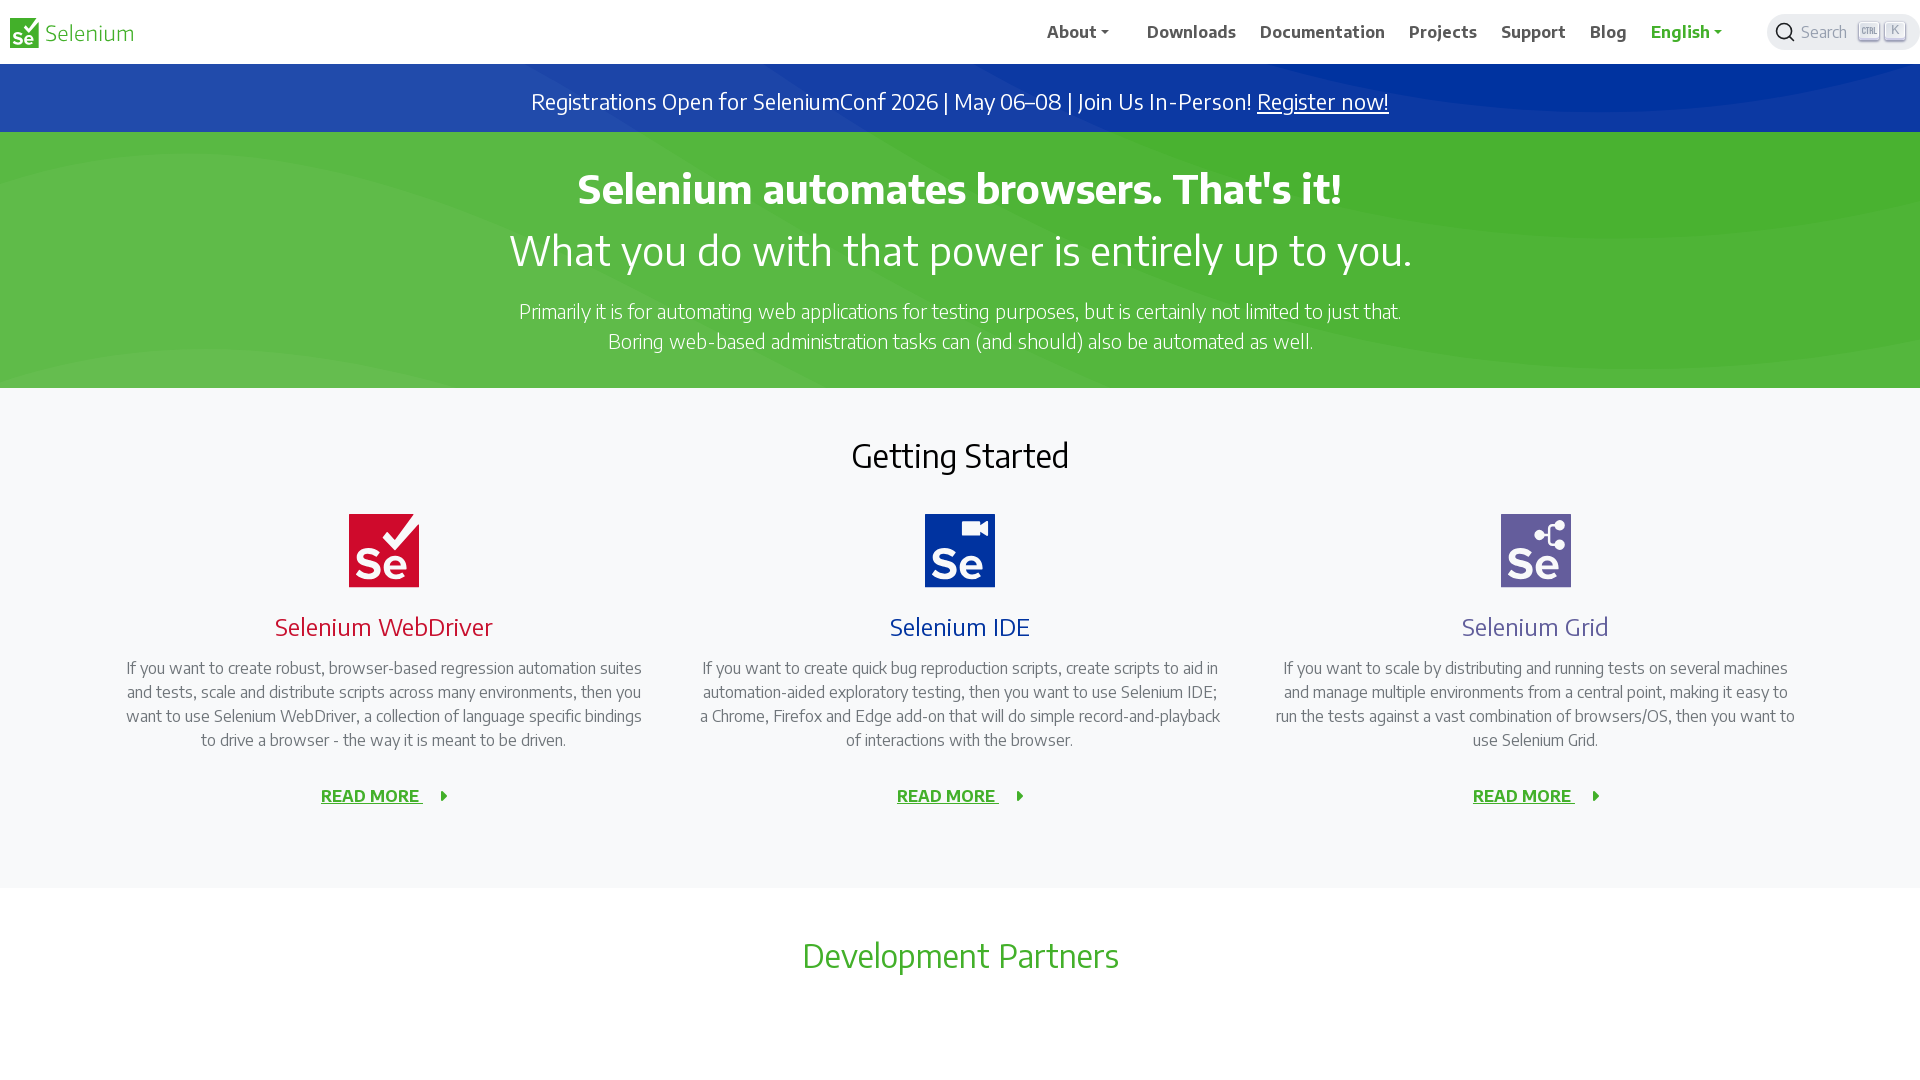